Tests JavaScript alert box functionality by clicking to open a prompt alert, entering text into the alert, accepting it, and verifying the result text is displayed on the page.

Starting URL: https://demo.automationtesting.in/Alerts.html

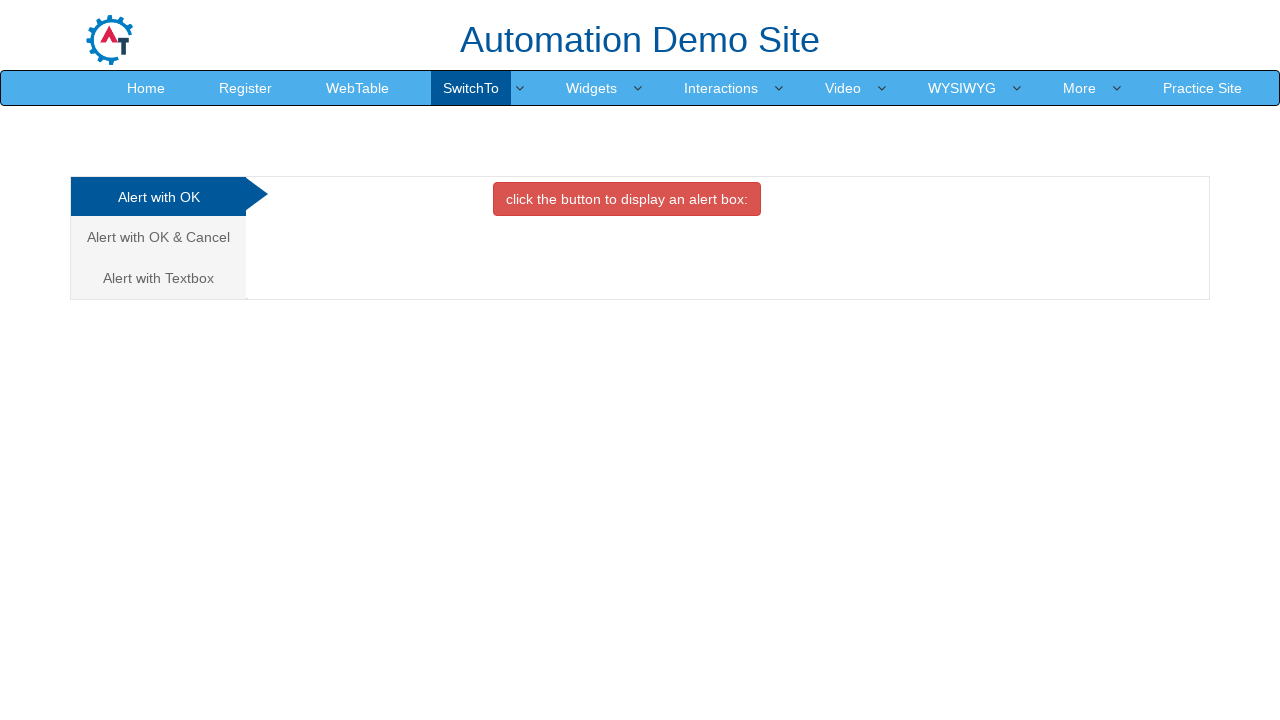

Clicked on 'Alert with Textbox' tab at (158, 278) on xpath=/html/body/div[1]/div/div/div/div[1]/ul/li[3]/a
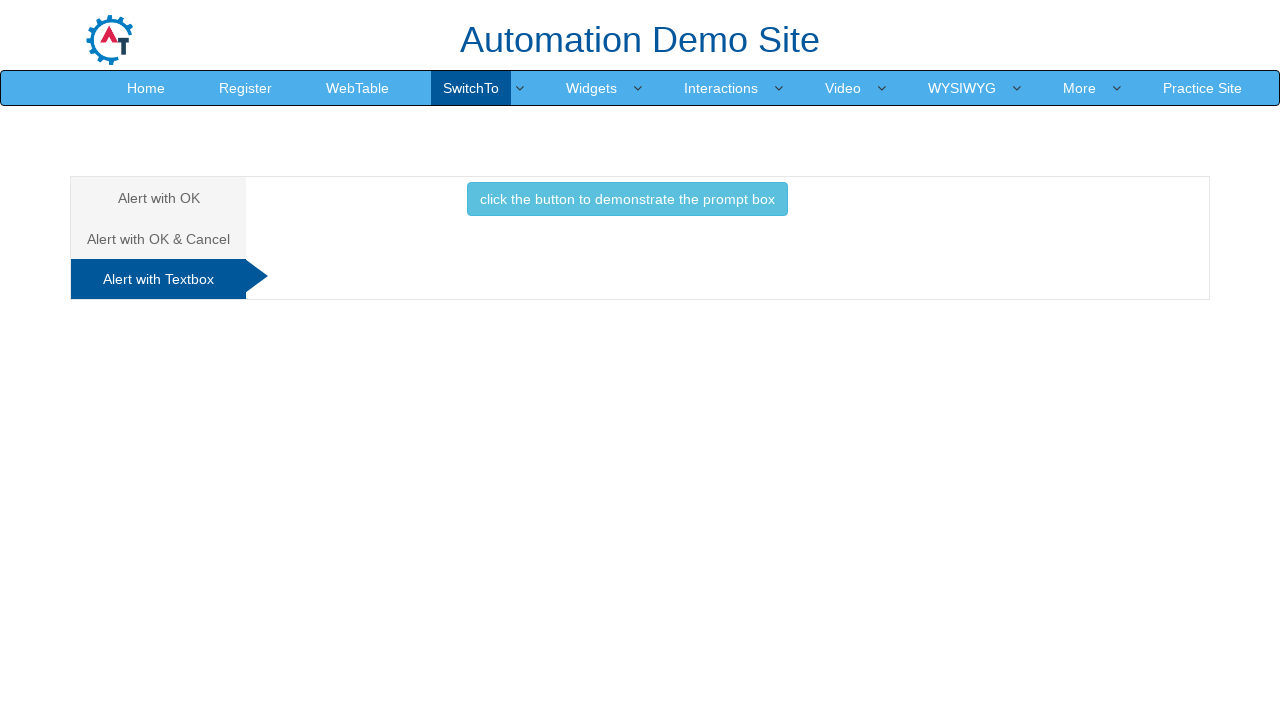

Clicked button to trigger prompt alert at (627, 199) on xpath=//*[@id='Textbox']/button
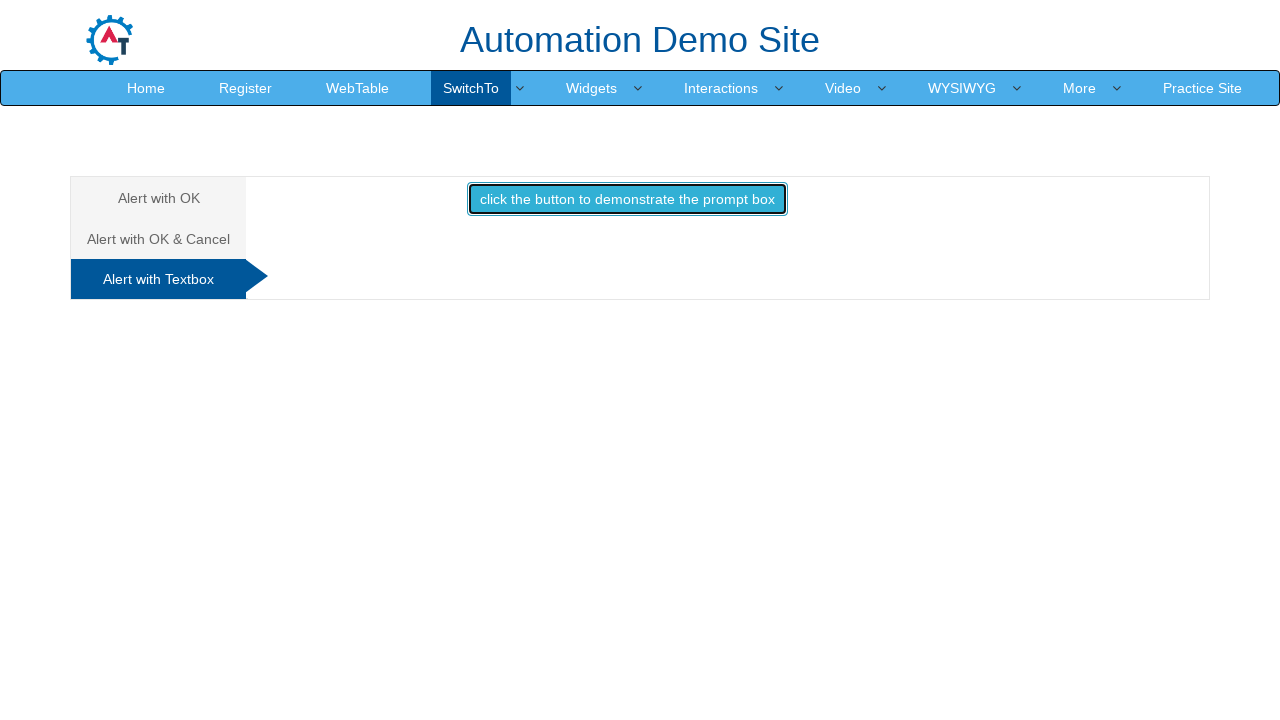

Set up dialog handler to accept prompt with text 'Pramod'
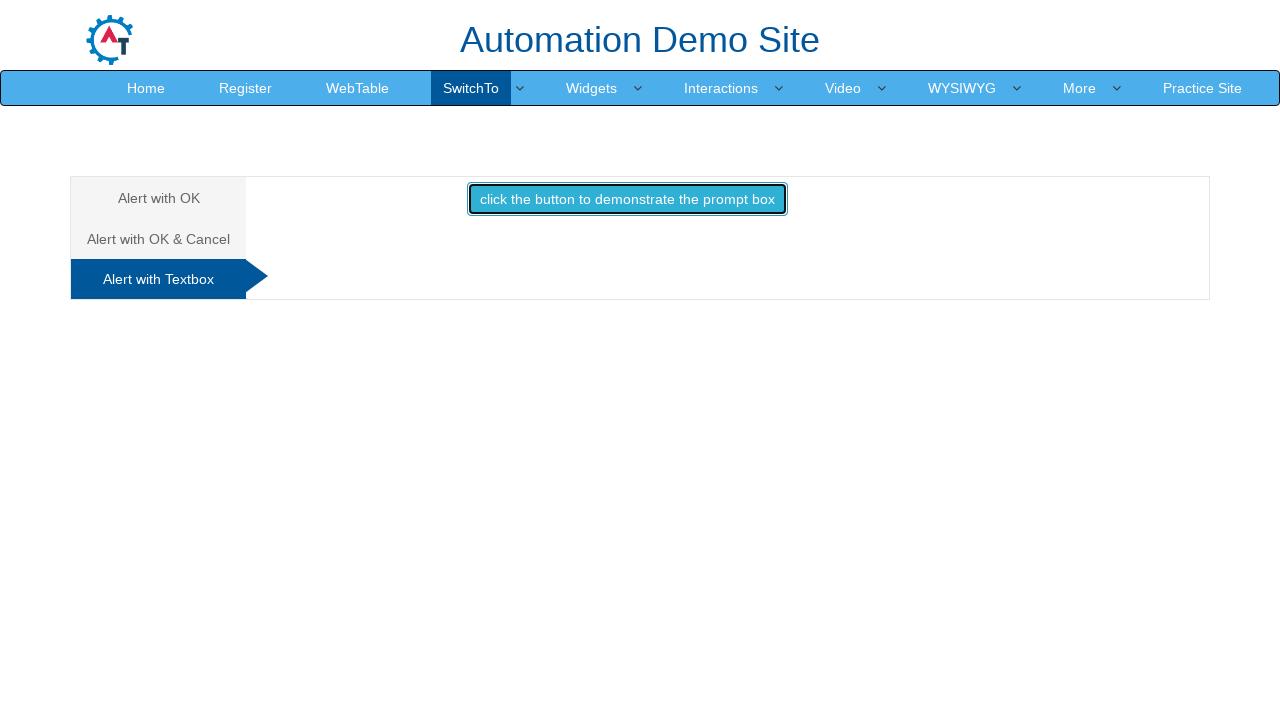

Re-clicked button to trigger prompt alert with dialog handler active at (627, 199) on xpath=//*[@id='Textbox']/button
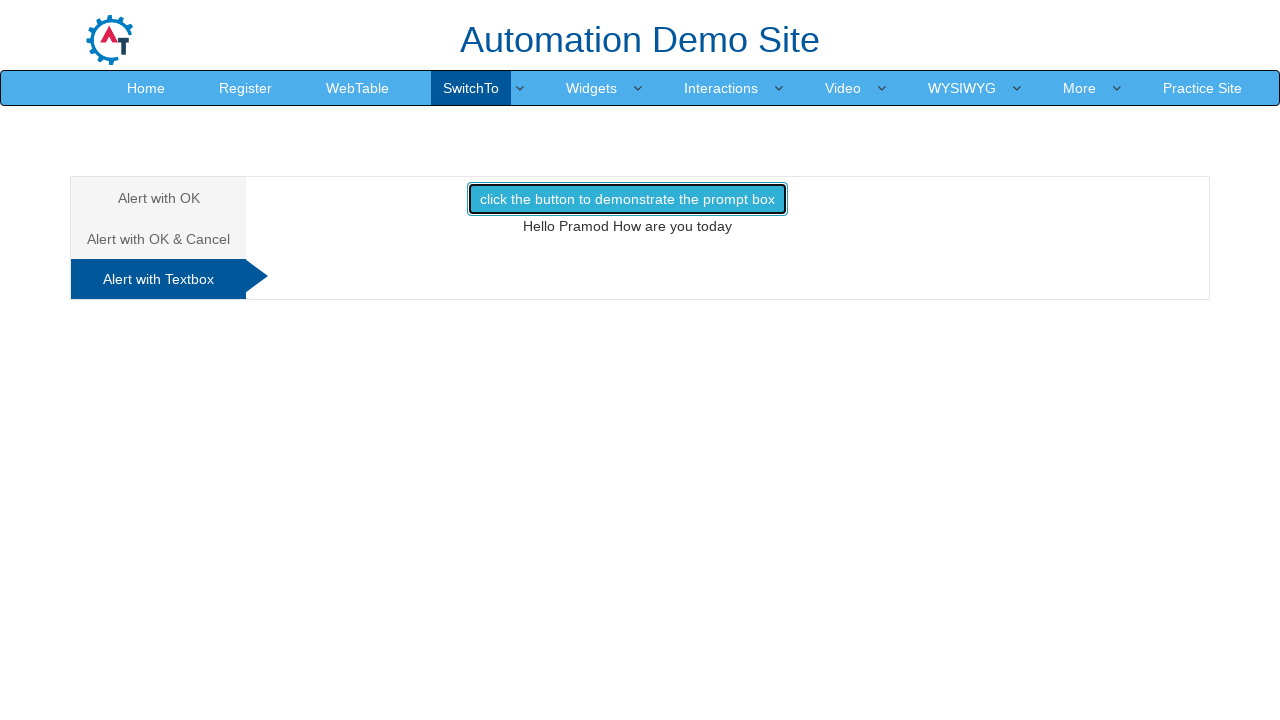

Waited for result text element to load
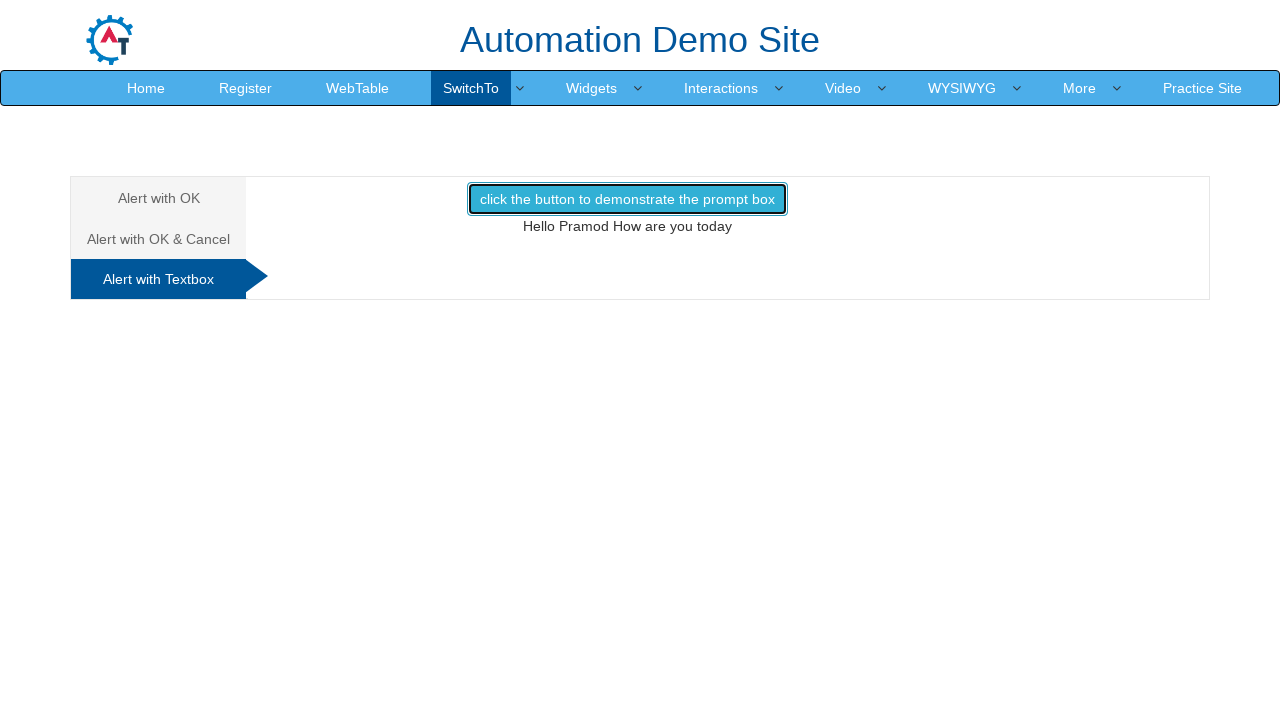

Retrieved result text: 'Hello Pramod How are you today'
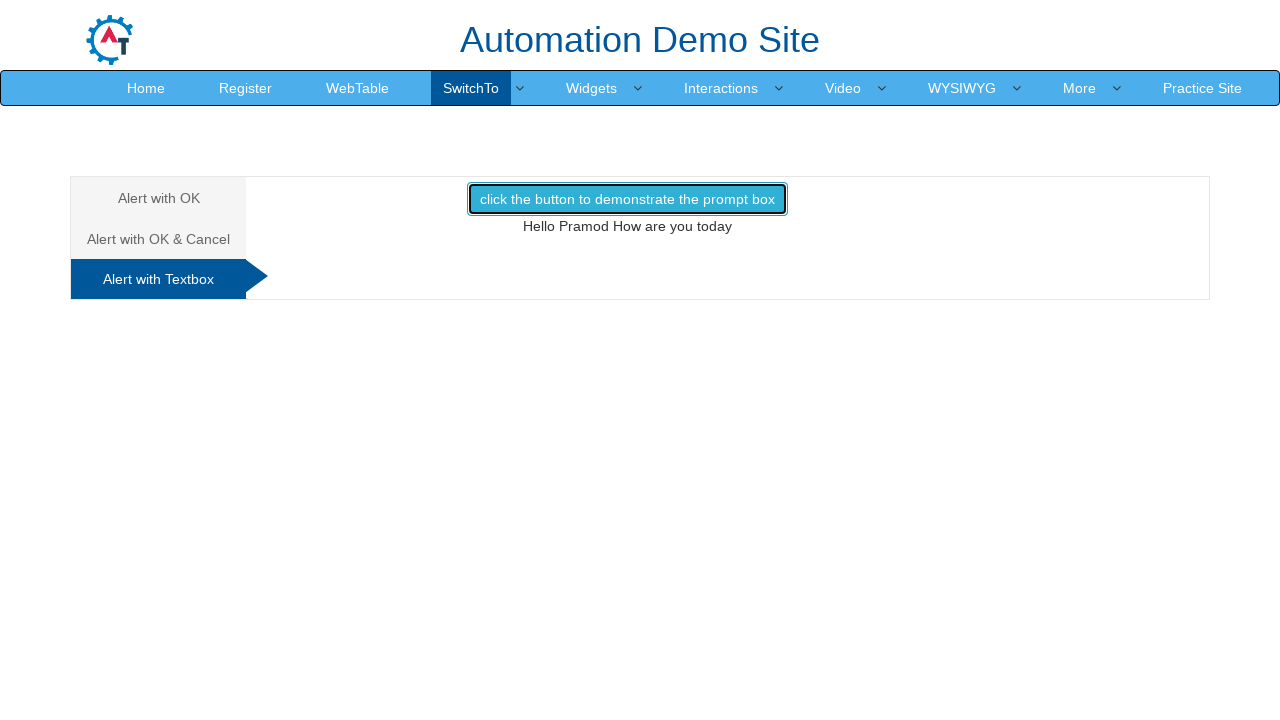

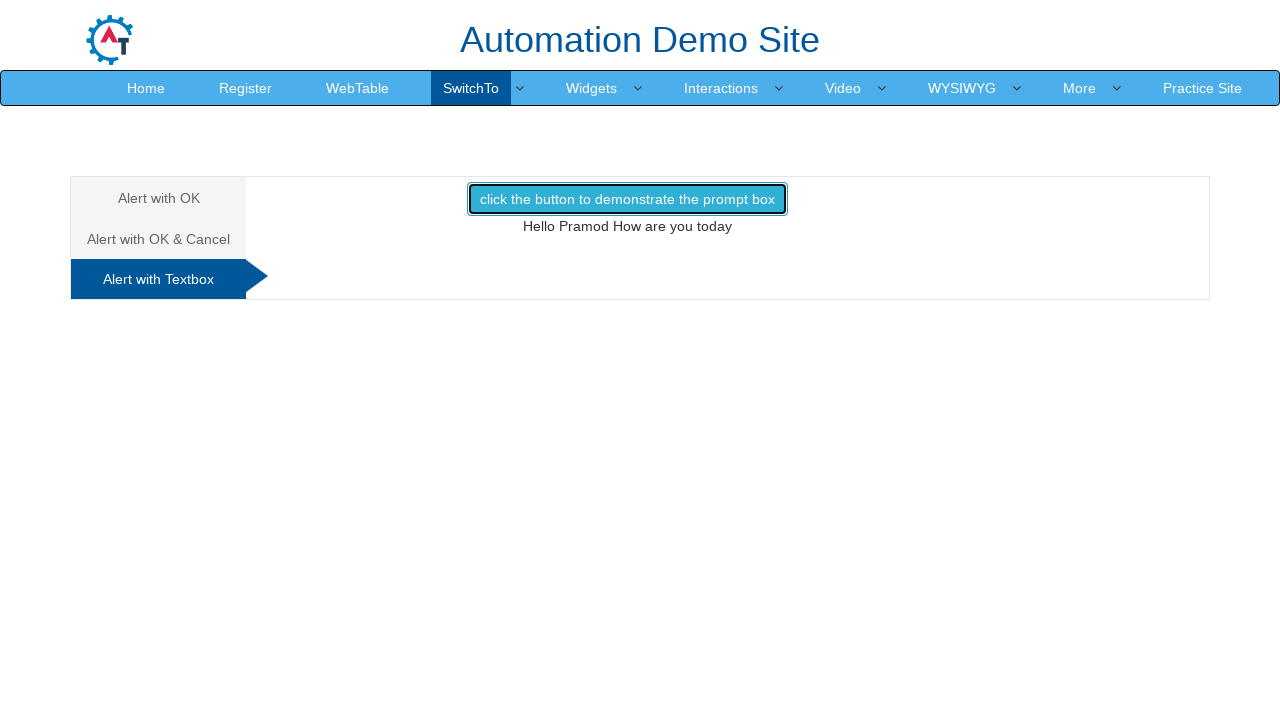